Tests browser window manipulation by maximizing, entering fullscreen mode, pressing ESC to exit fullscreen, and then resizing the window to specific dimensions.

Starting URL: https://www.educastic.com/

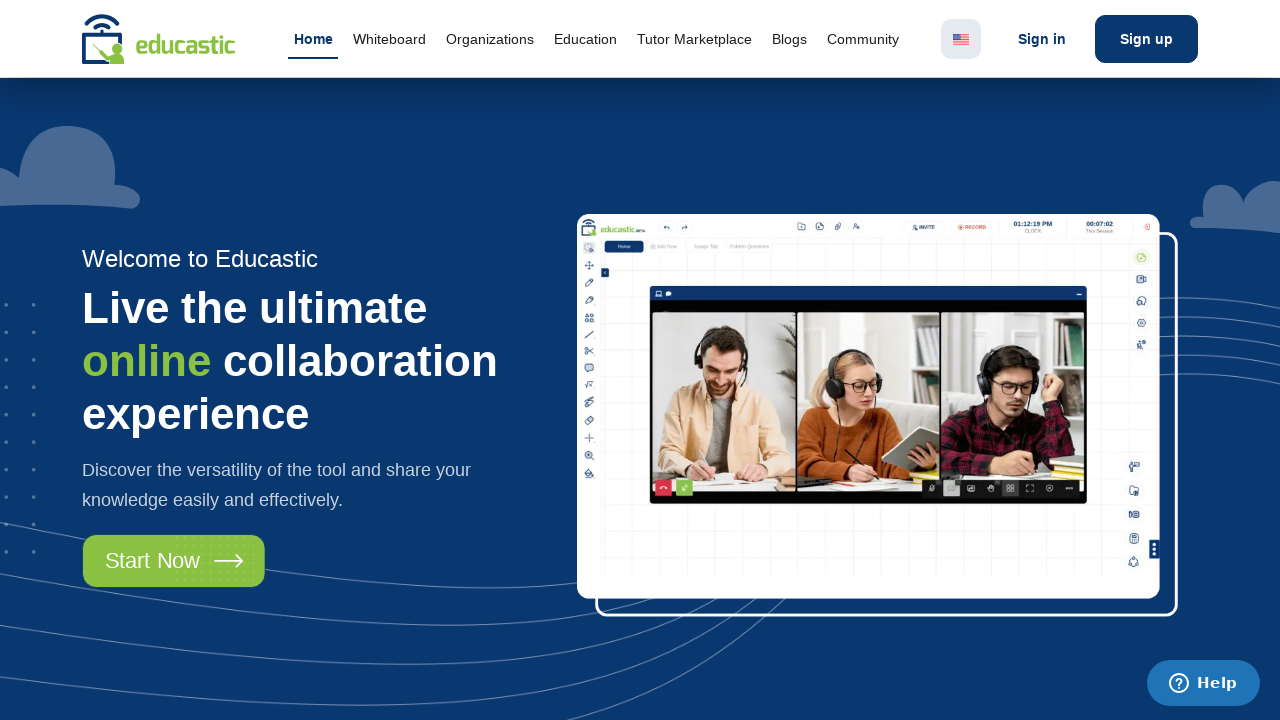

Page loaded (domcontentloaded state reached)
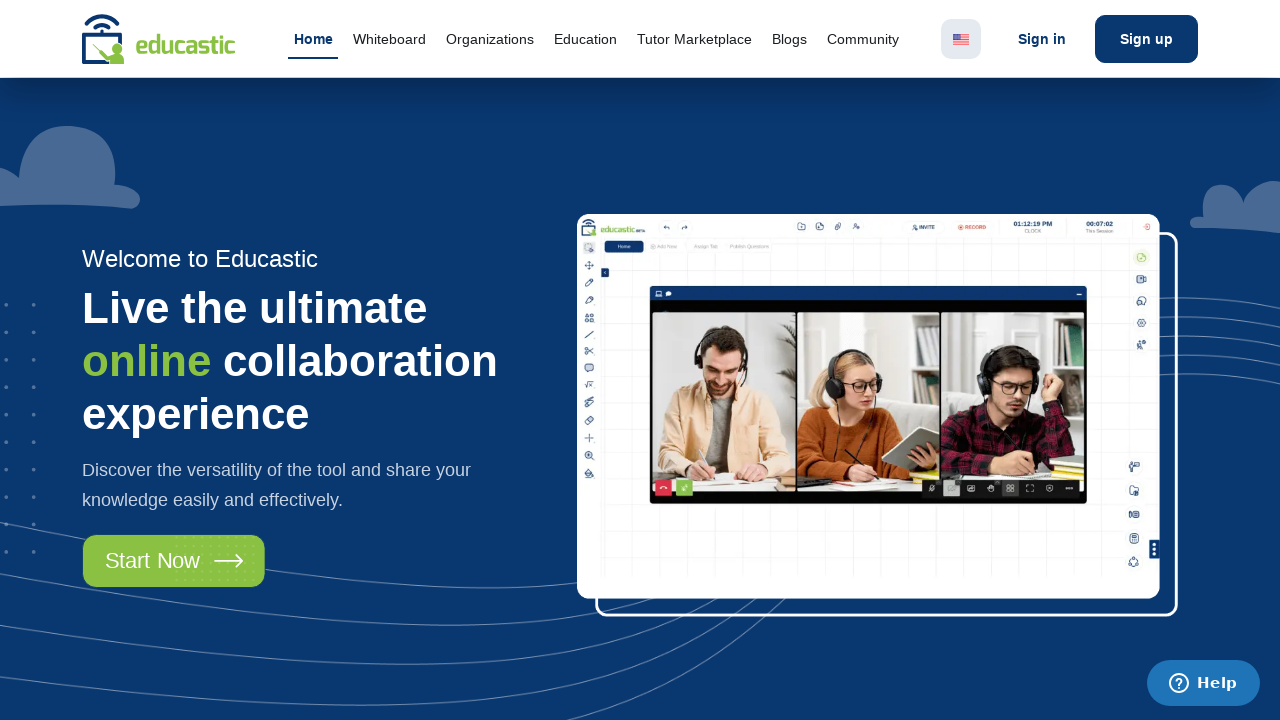

Pressed ESC key to exit fullscreen or dismiss popups
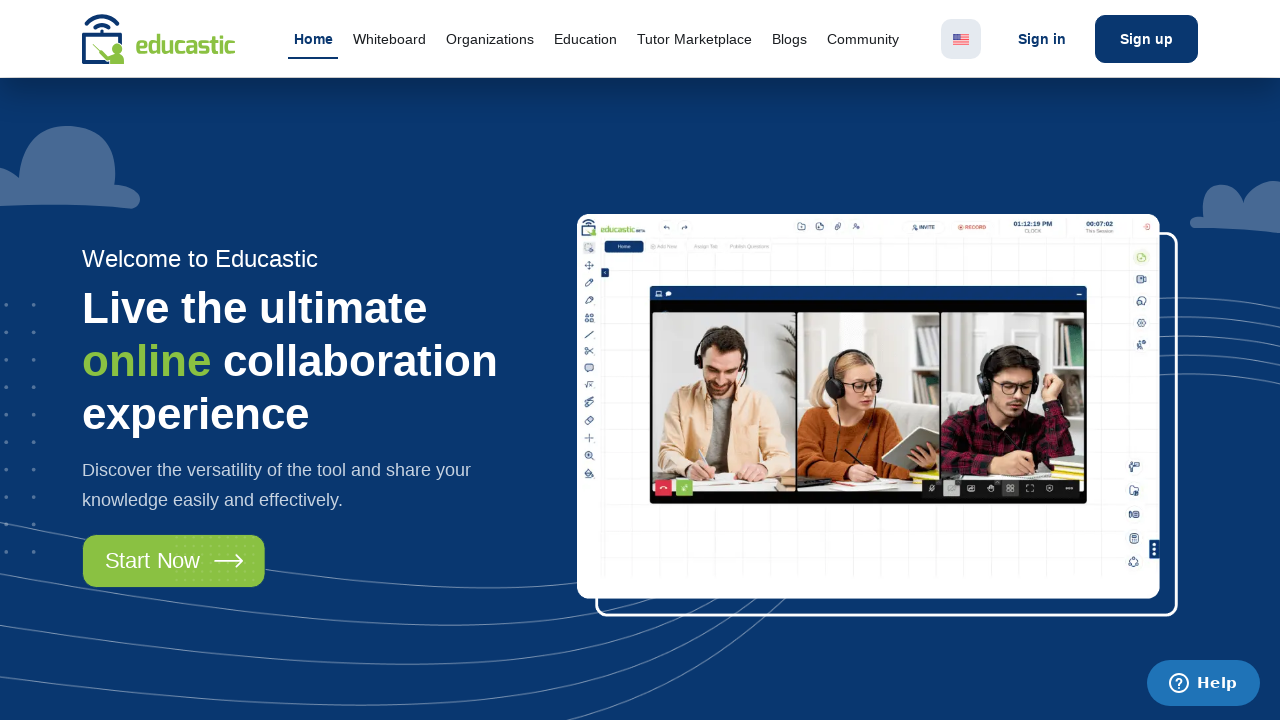

Set viewport size to 400x800 pixels
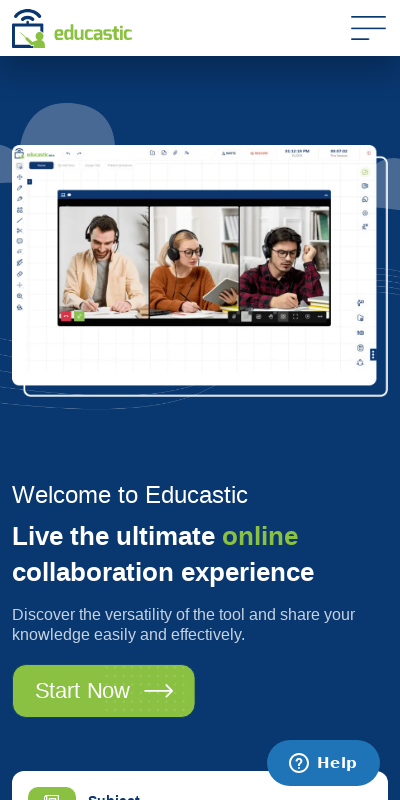

Waited 1 second to observe viewport resize
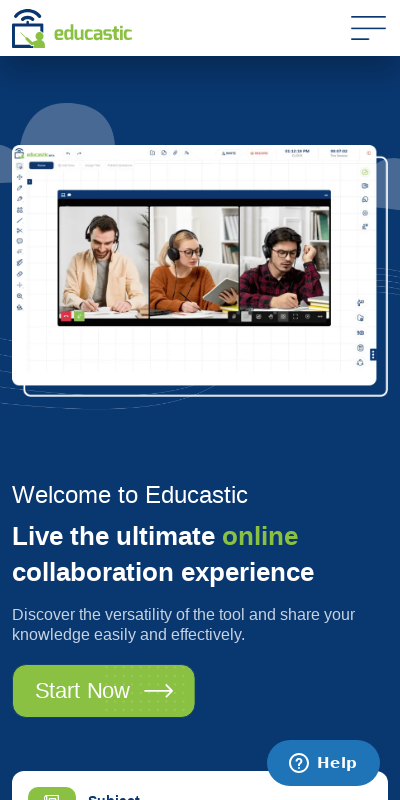

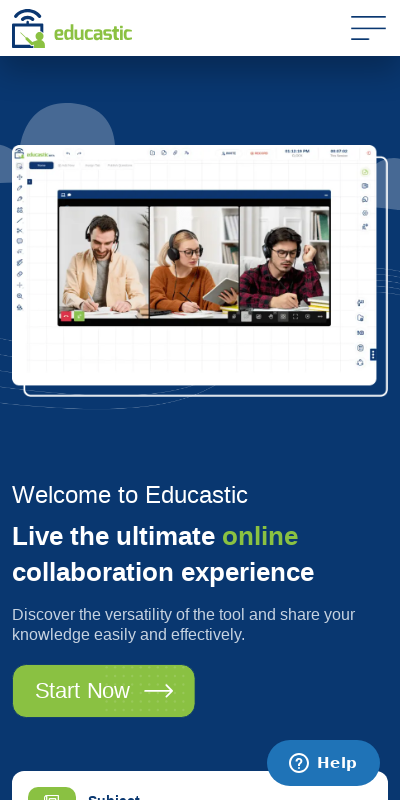